Navigates to the Puma India website homepage and waits for it to load

Starting URL: https://in.puma.com/in/en

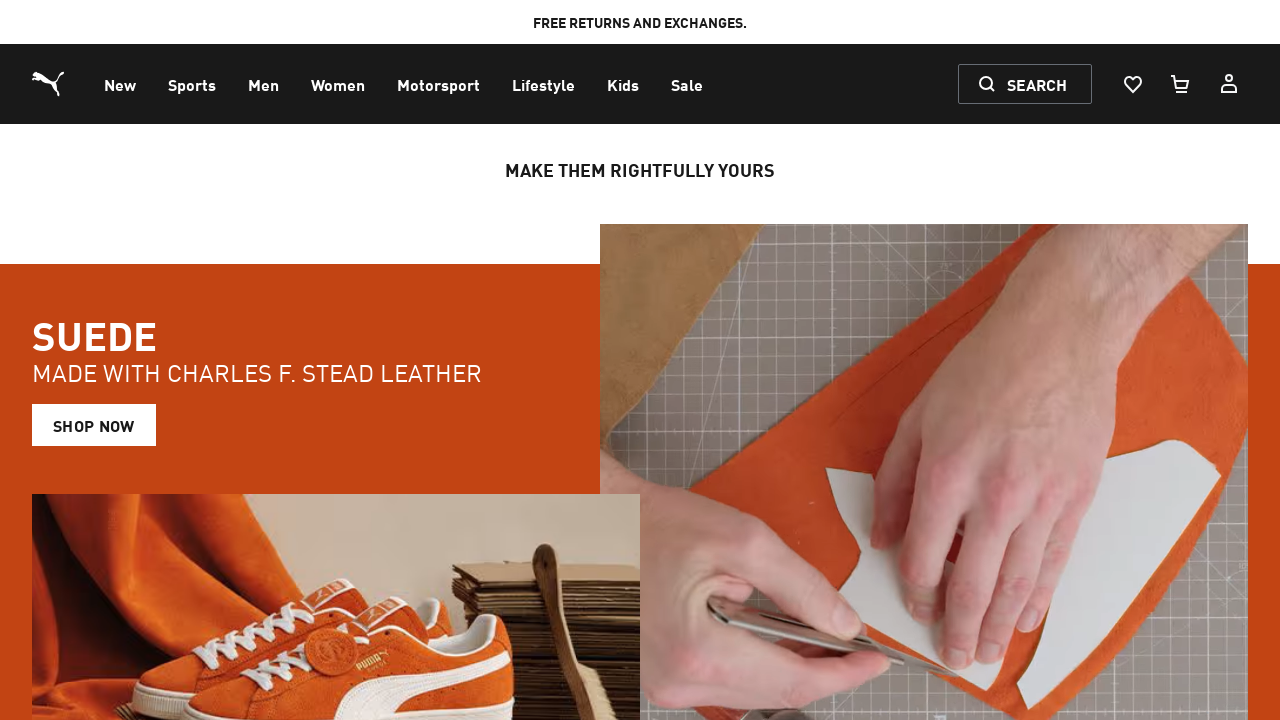

Waited for page DOM content to load
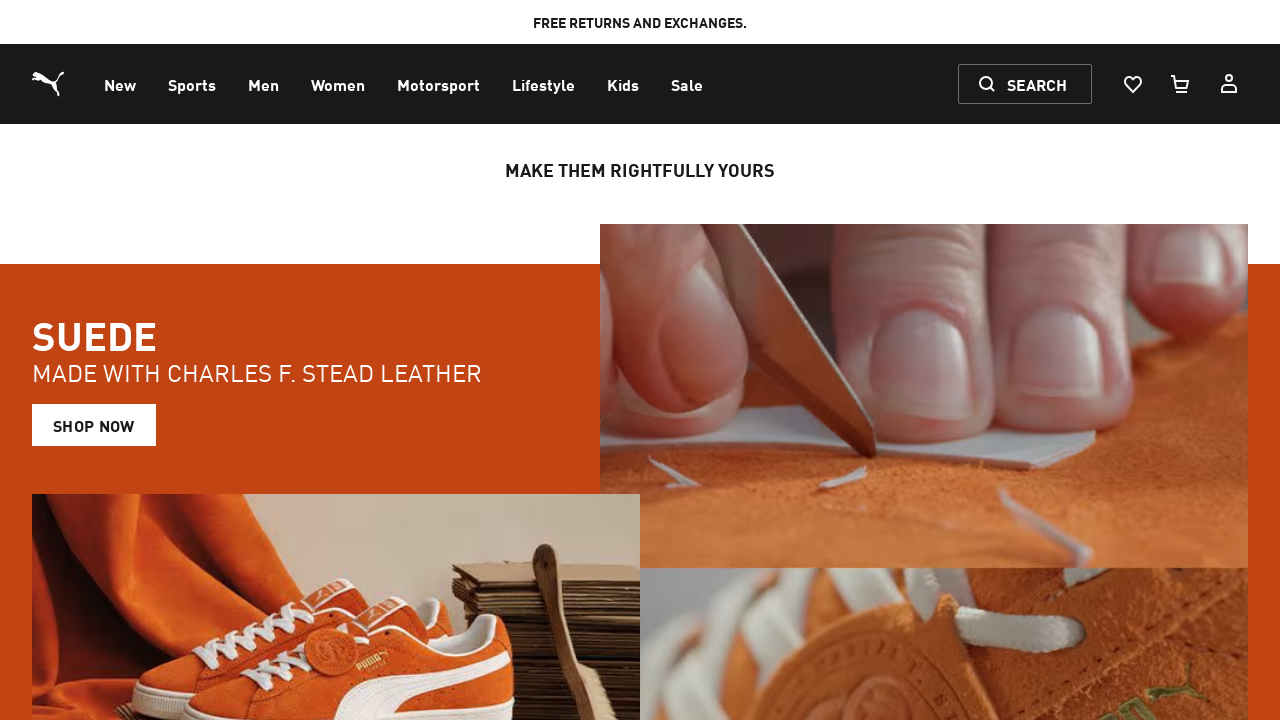

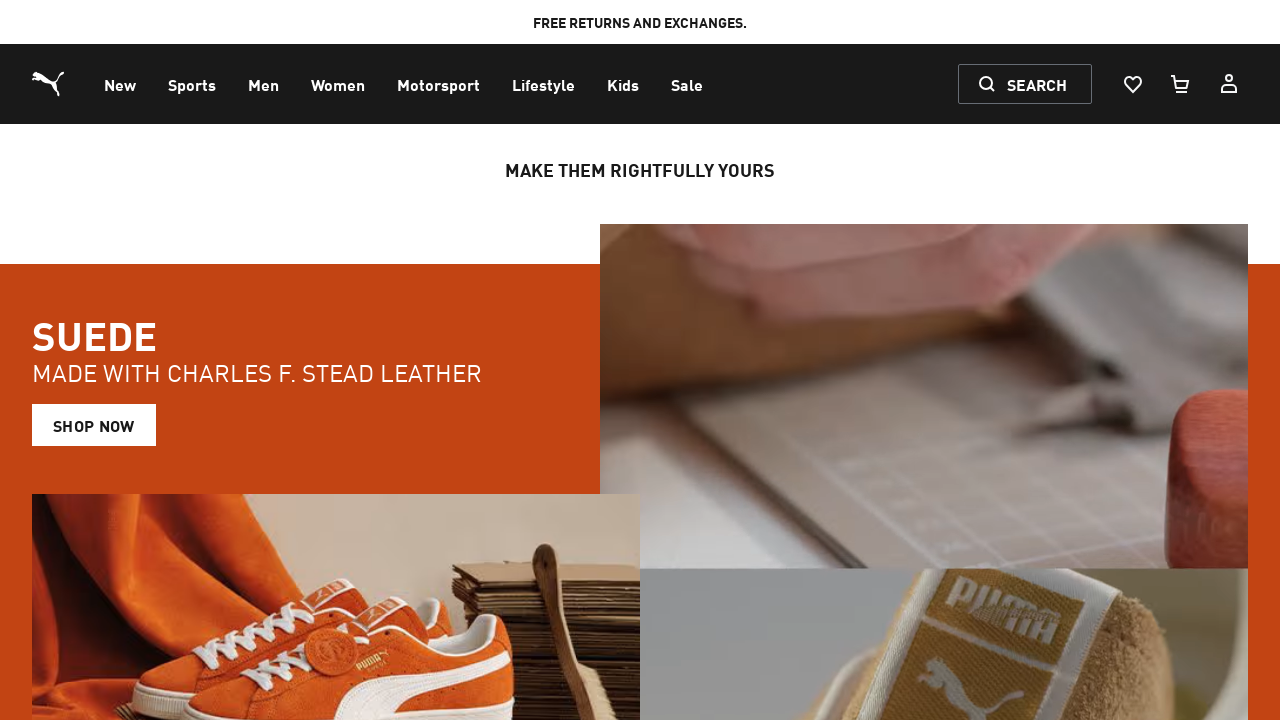